Tests footer app download links by navigating to external app store URLs and verifying they load successfully

Starting URL: https://blog.hubtel.com/category/press-releases/

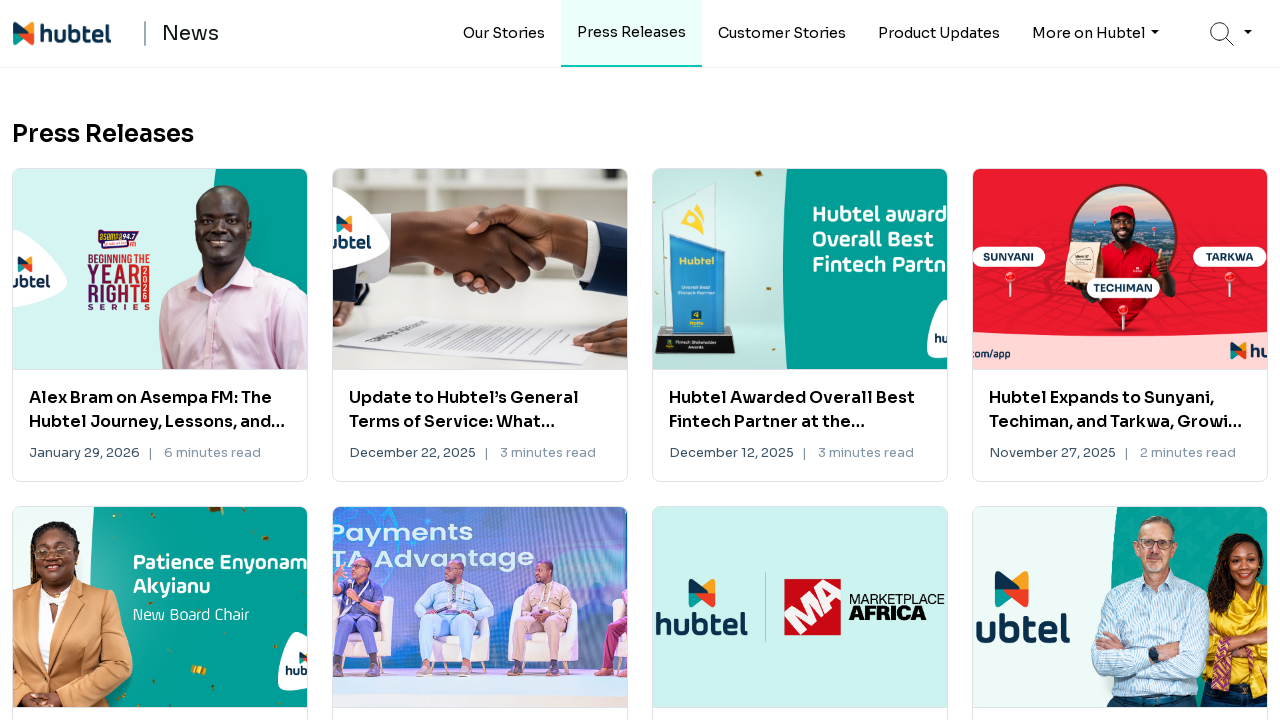

Navigated to app download link: https://itunes.apple.com/gh/app/hubtel-me/id1276144206?mt=8
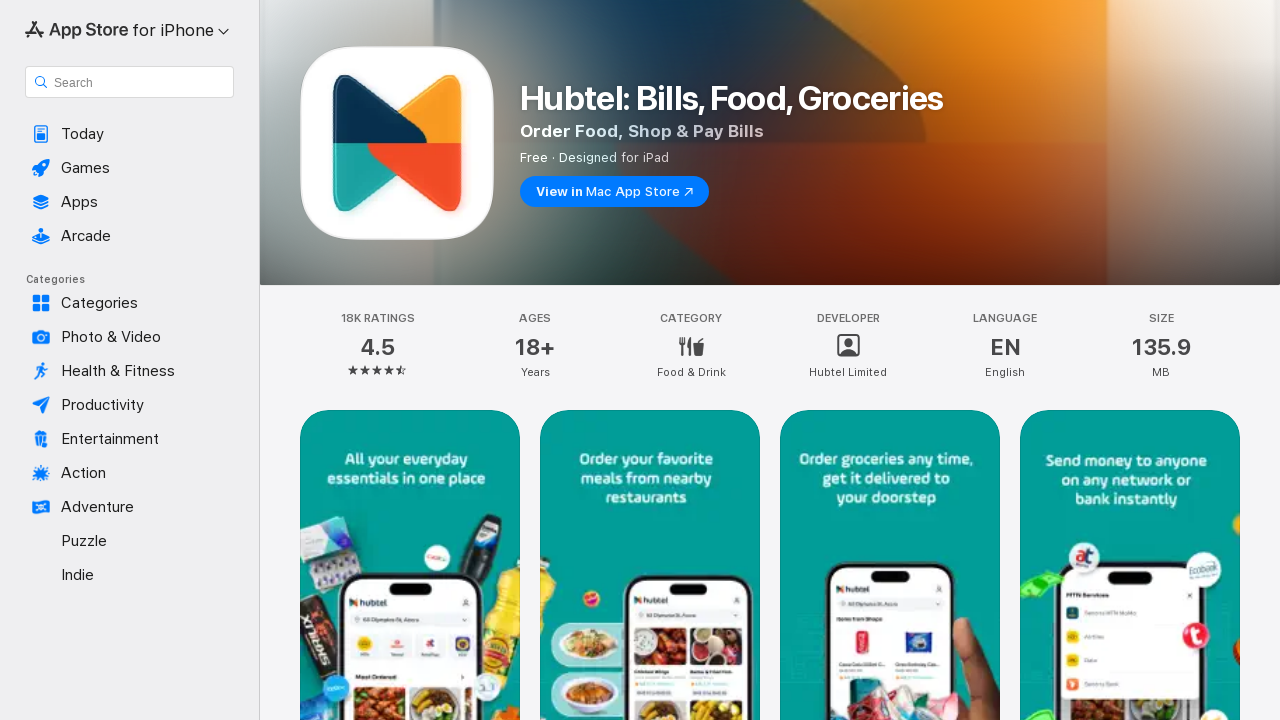

Navigated back to press releases page
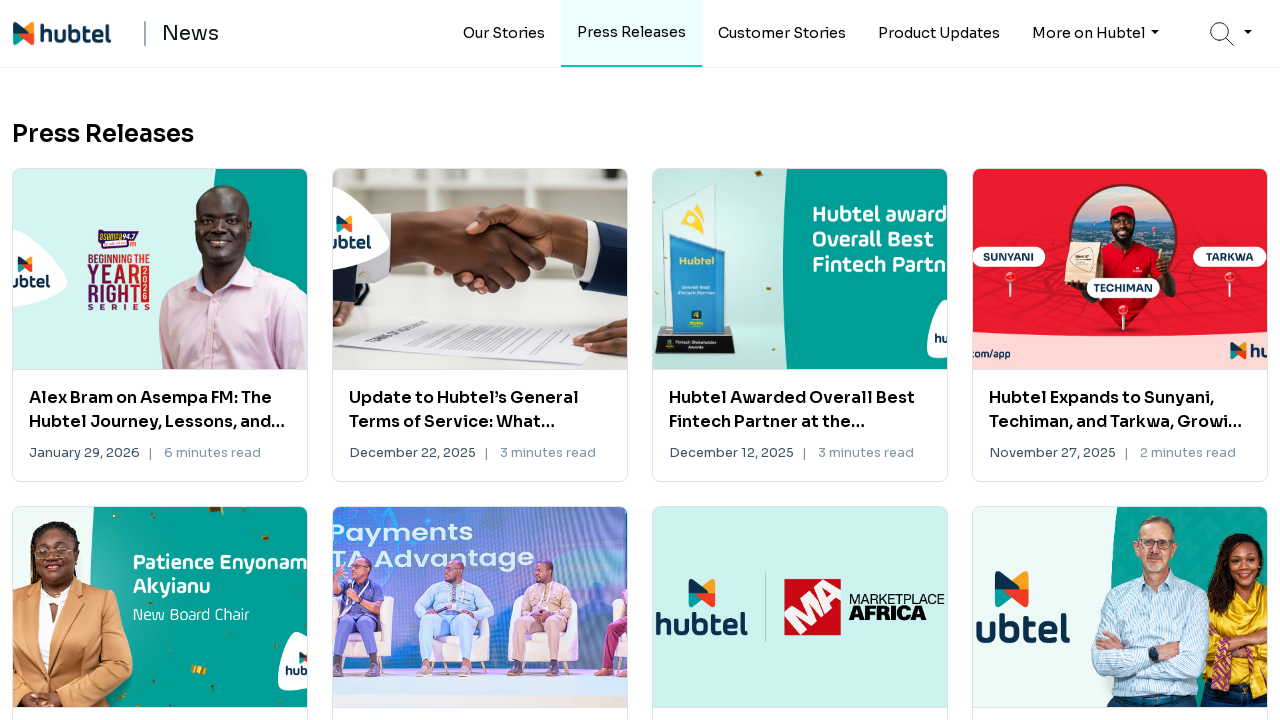

Navigated to app download link: https://appgallery.huawei.com/app/C101763075
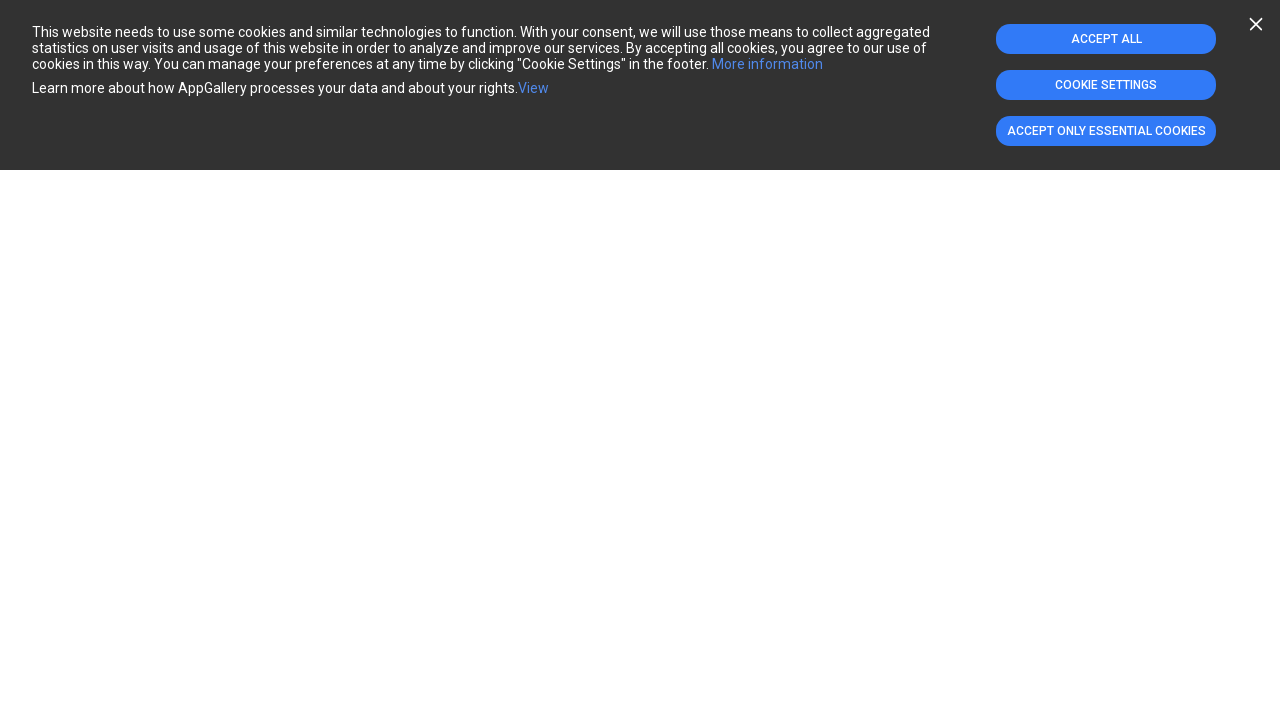

Navigated back to press releases page
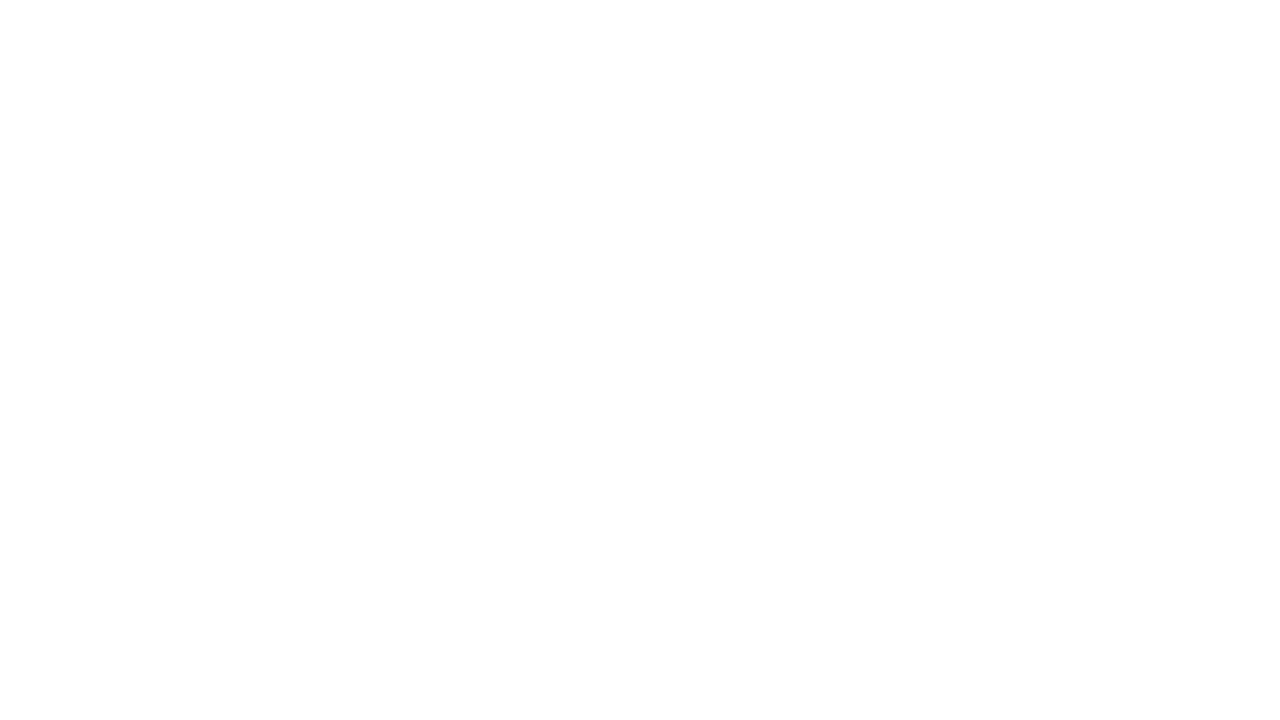

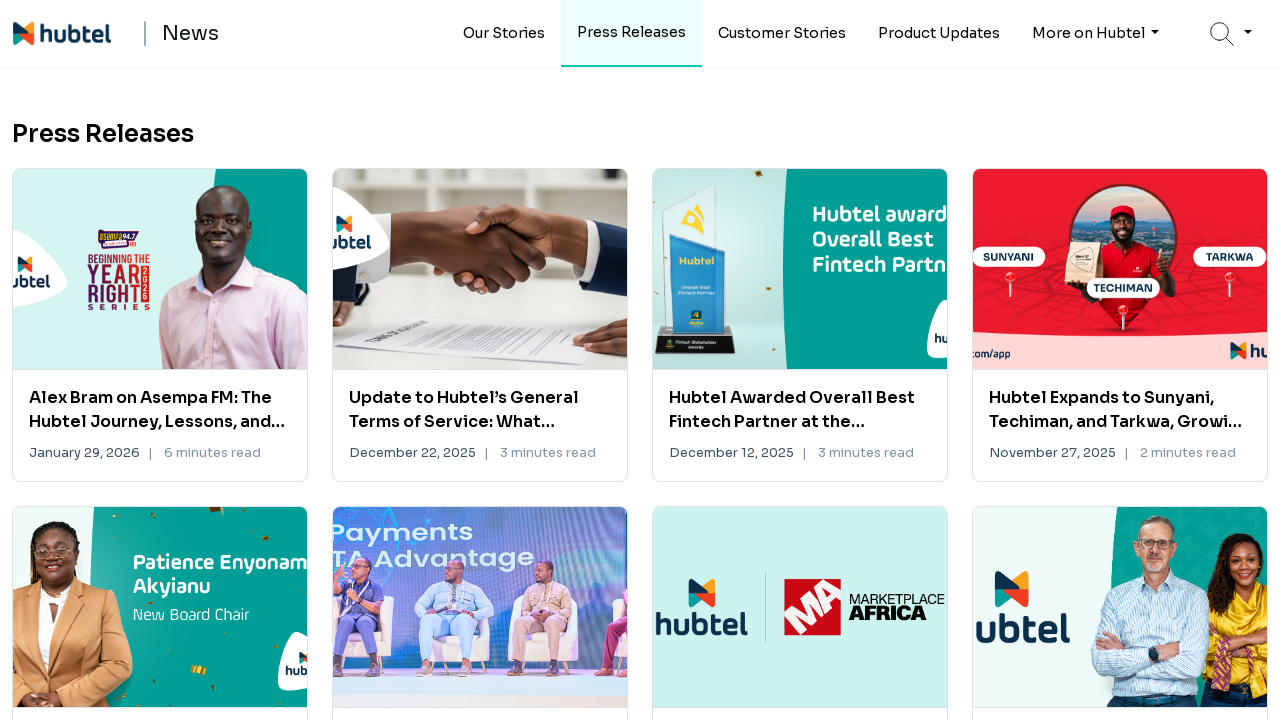